Tests the search functionality on python.org by entering "pycon" in the search box and submitting the search form, then verifying results are found.

Starting URL: https://www.python.org

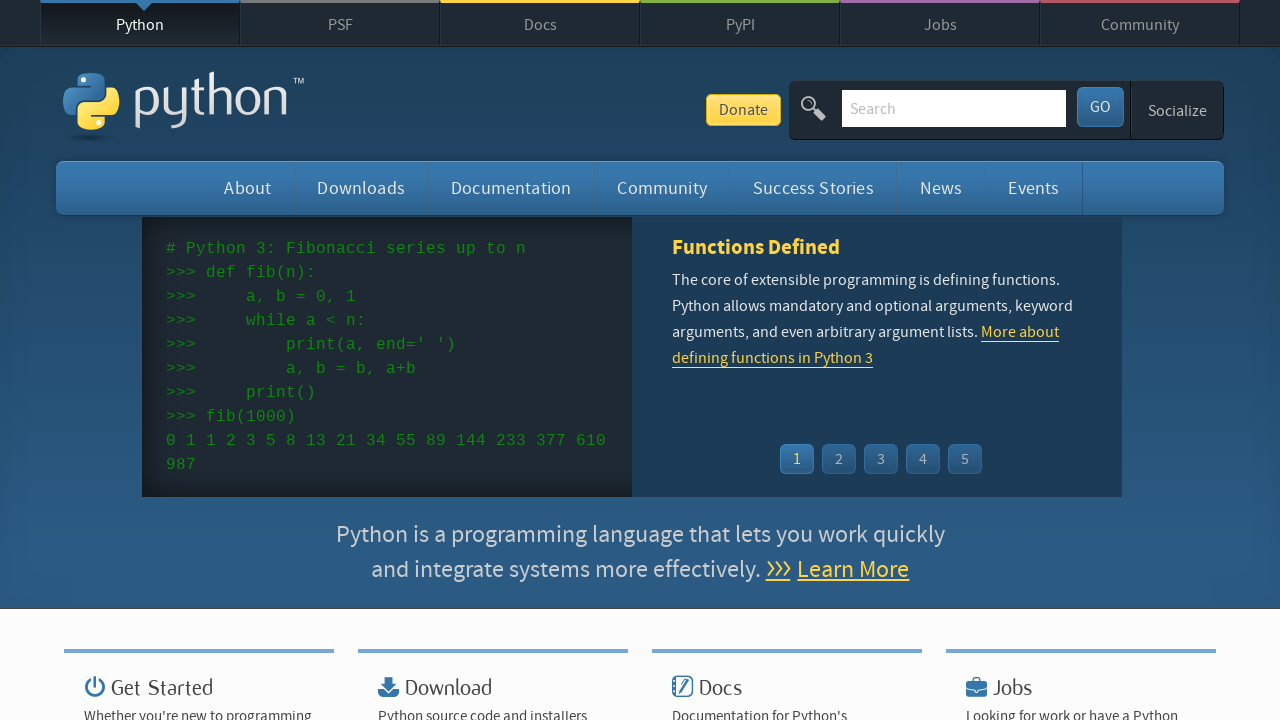

Verified 'Python' in page title
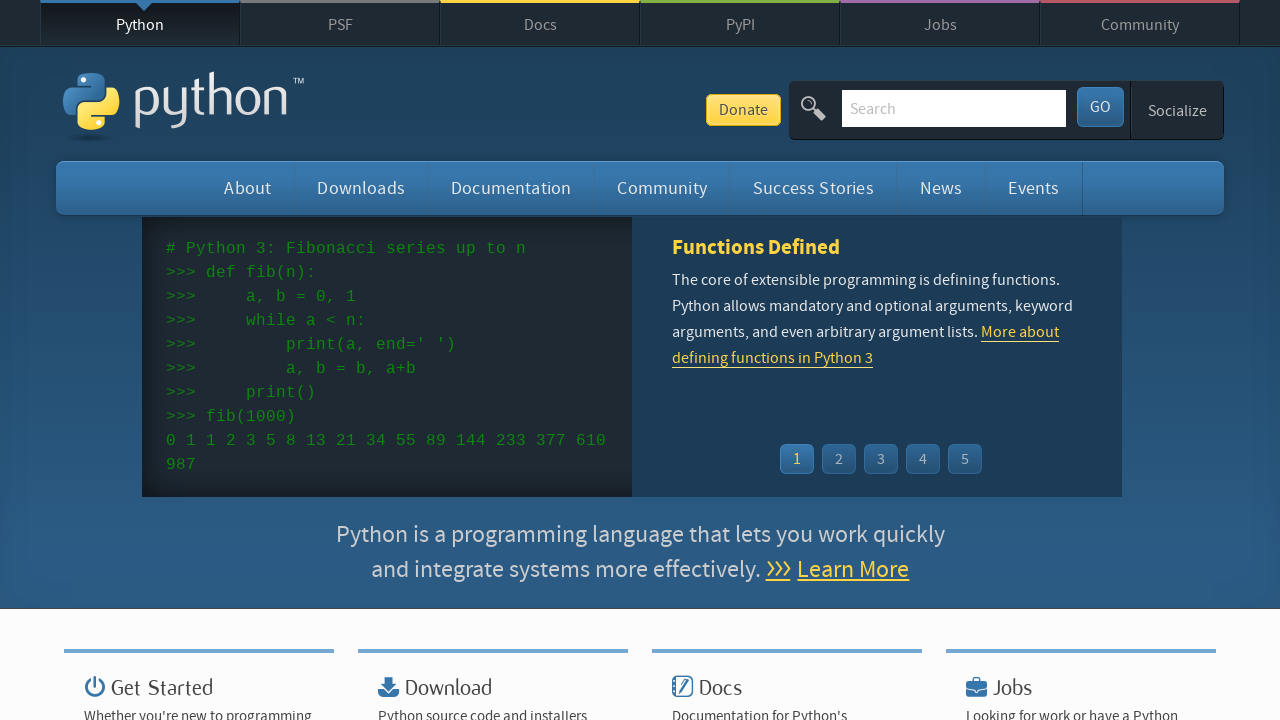

Filled search box with 'pycon' on input[name='q']
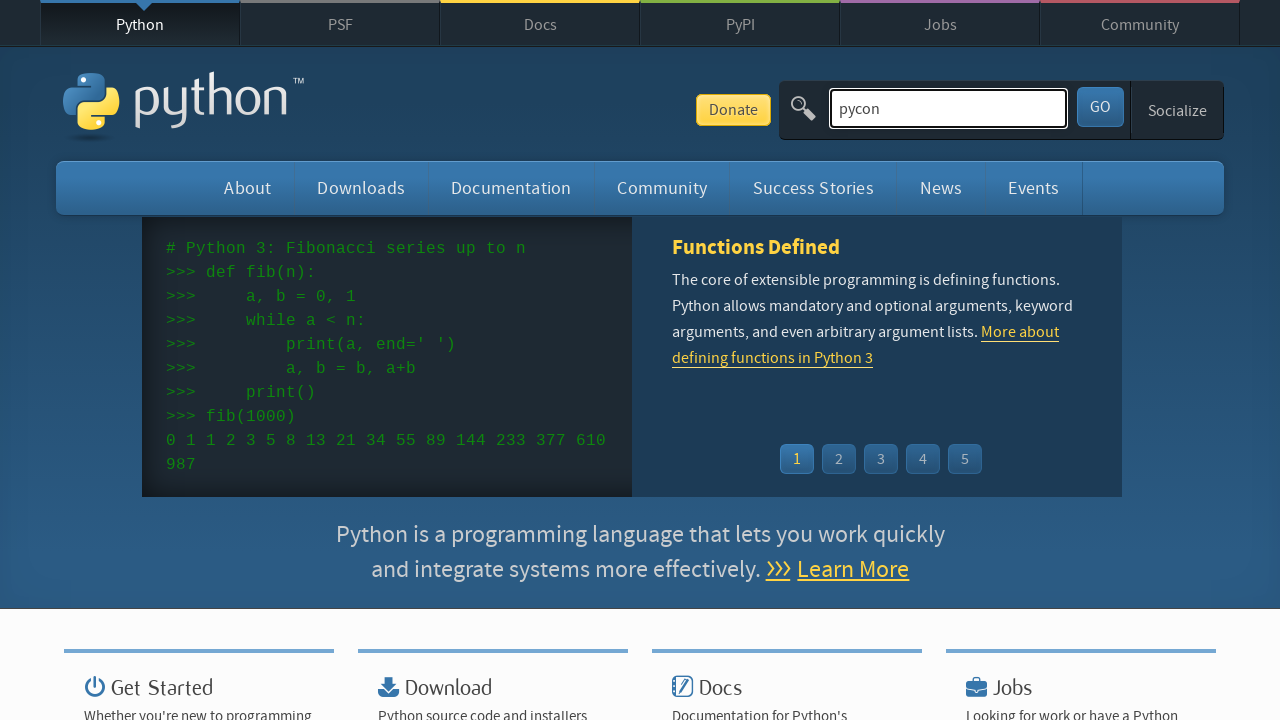

Pressed Enter to submit search form on input[name='q']
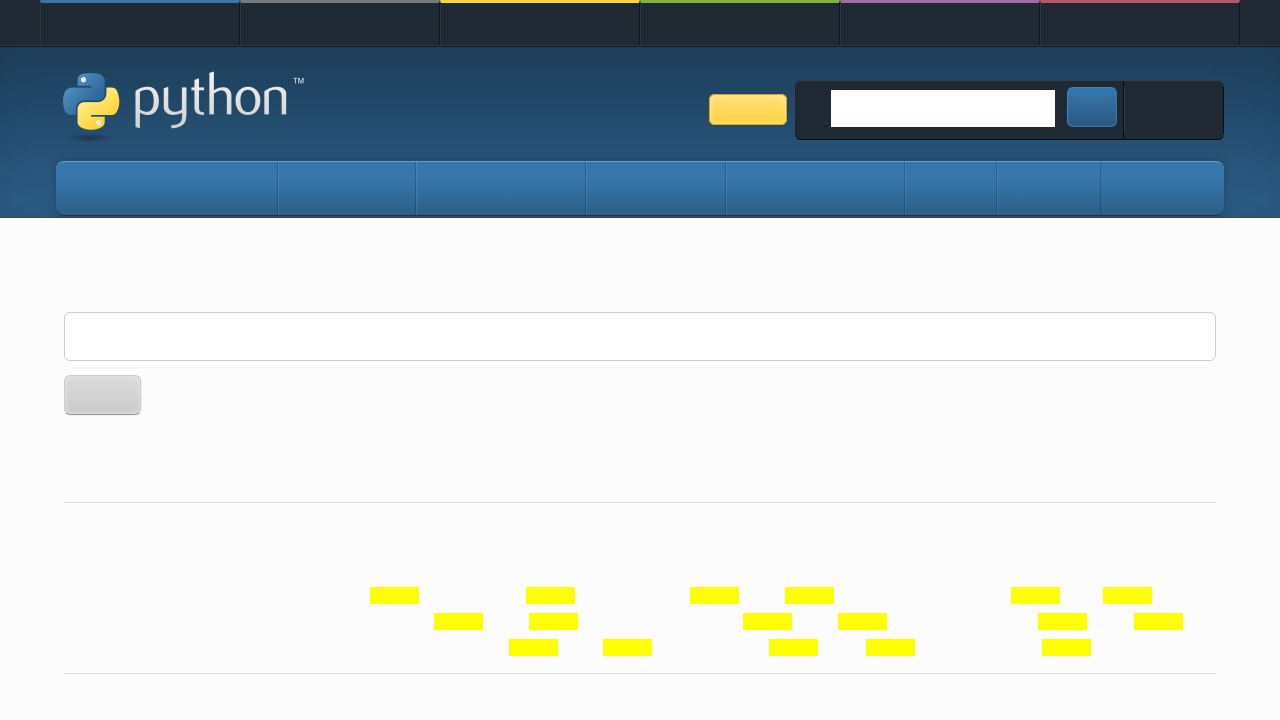

Page reached domcontentloaded state
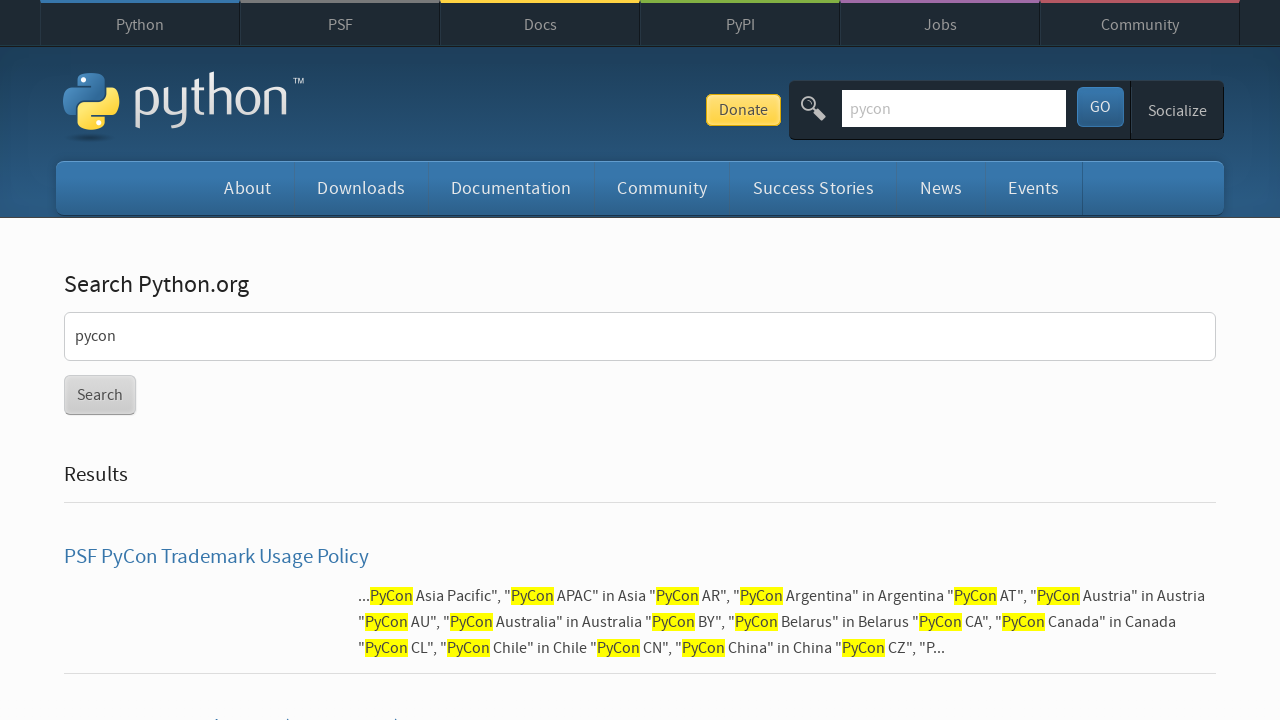

Verified search results were found (no 'No results found' message)
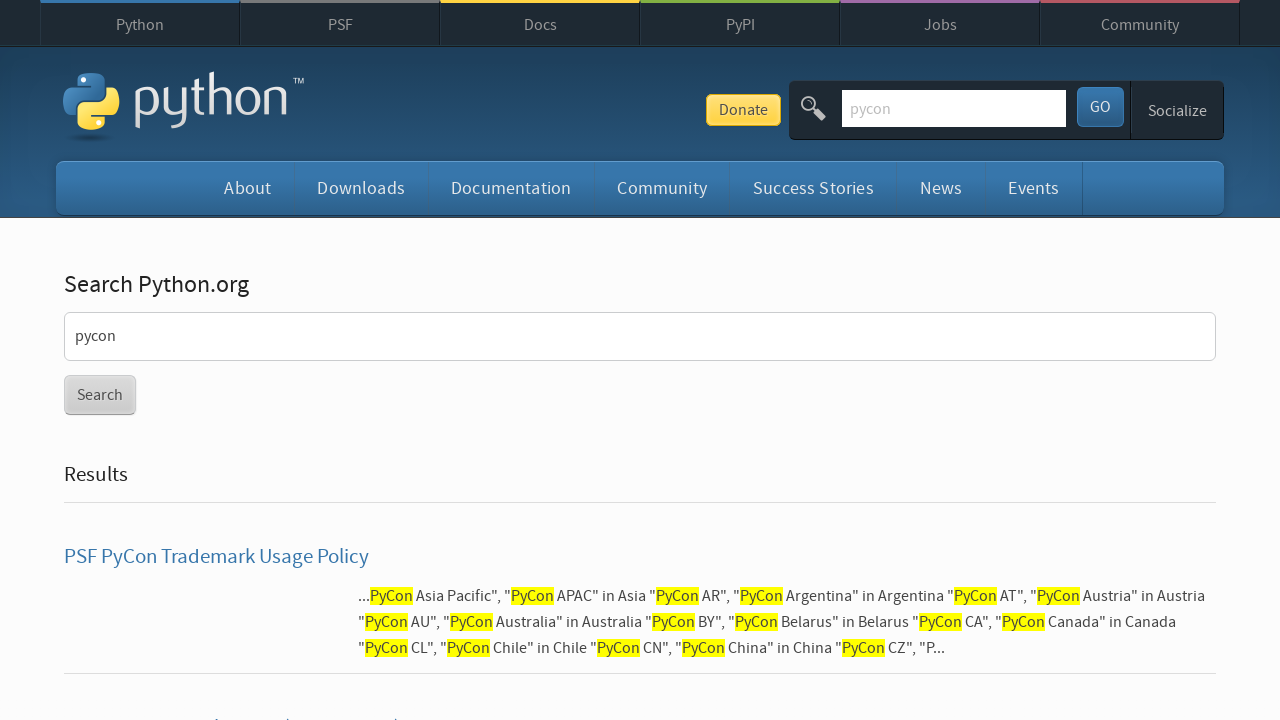

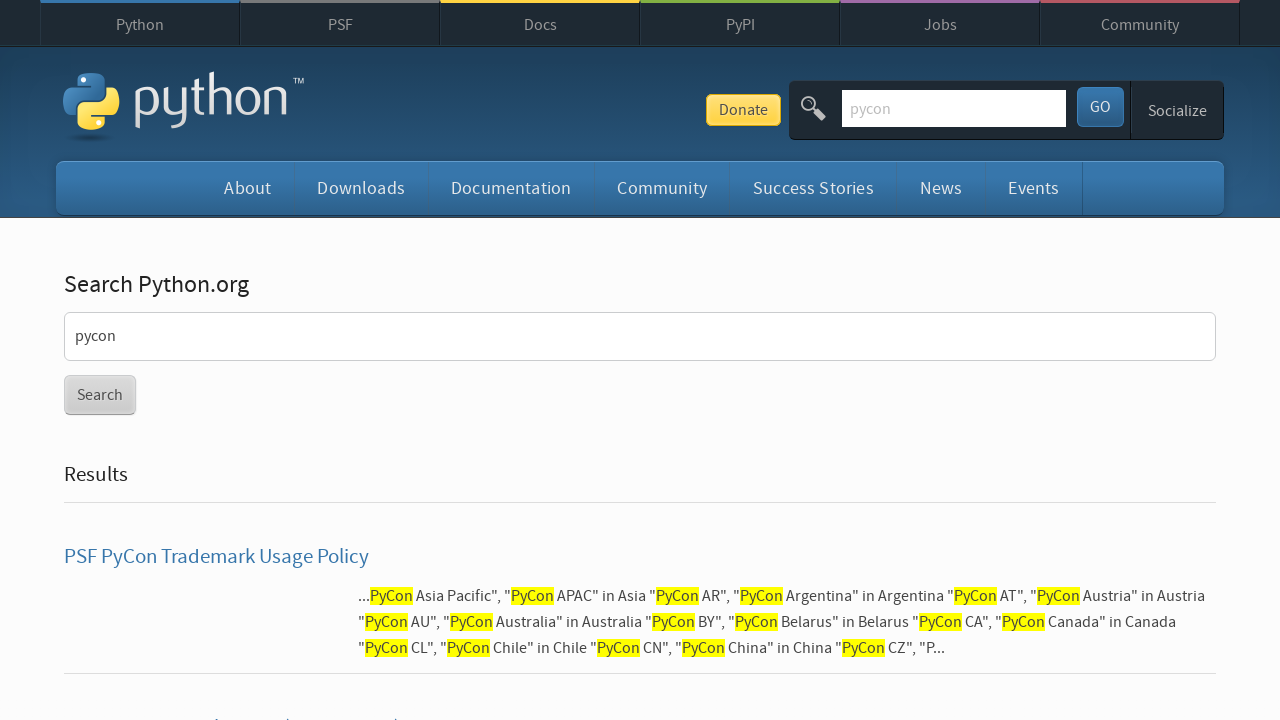